Tests form submission by clicking a dynamically calculated link text, then filling out a form with first name, last name, city, and country fields before submitting

Starting URL: http://suninjuly.github.io/find_link_text

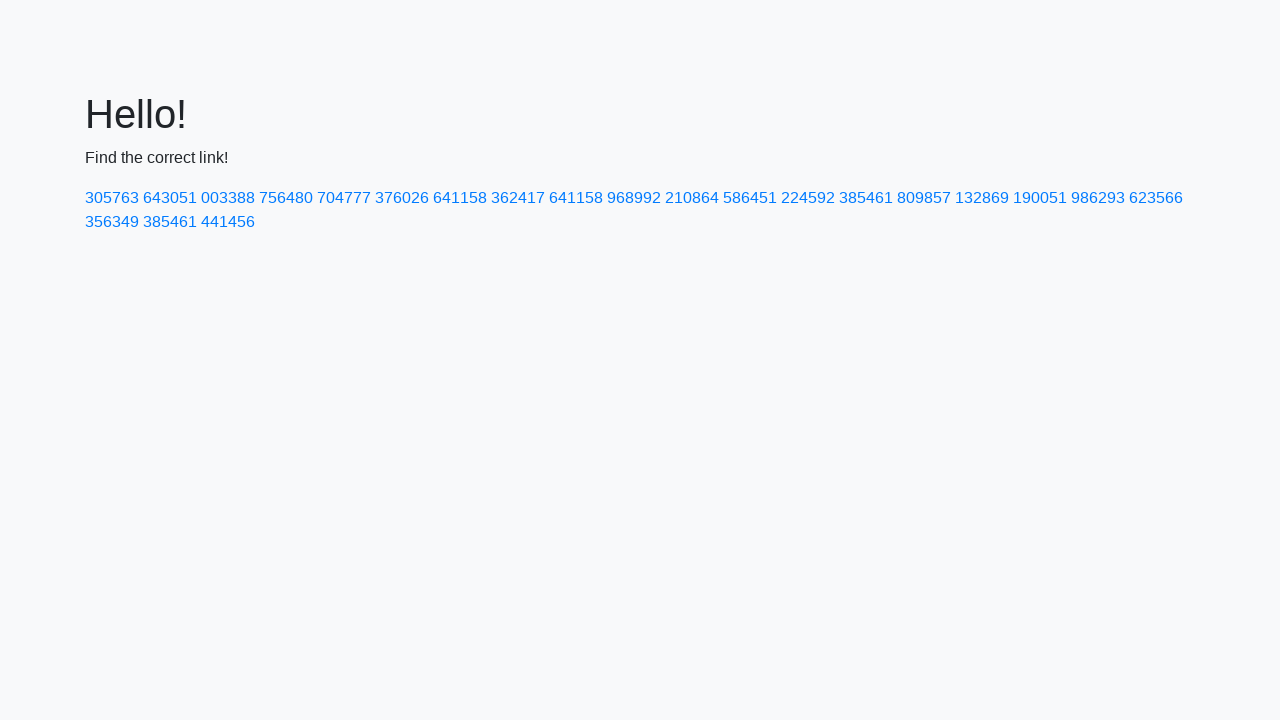

Calculated dynamic link text value
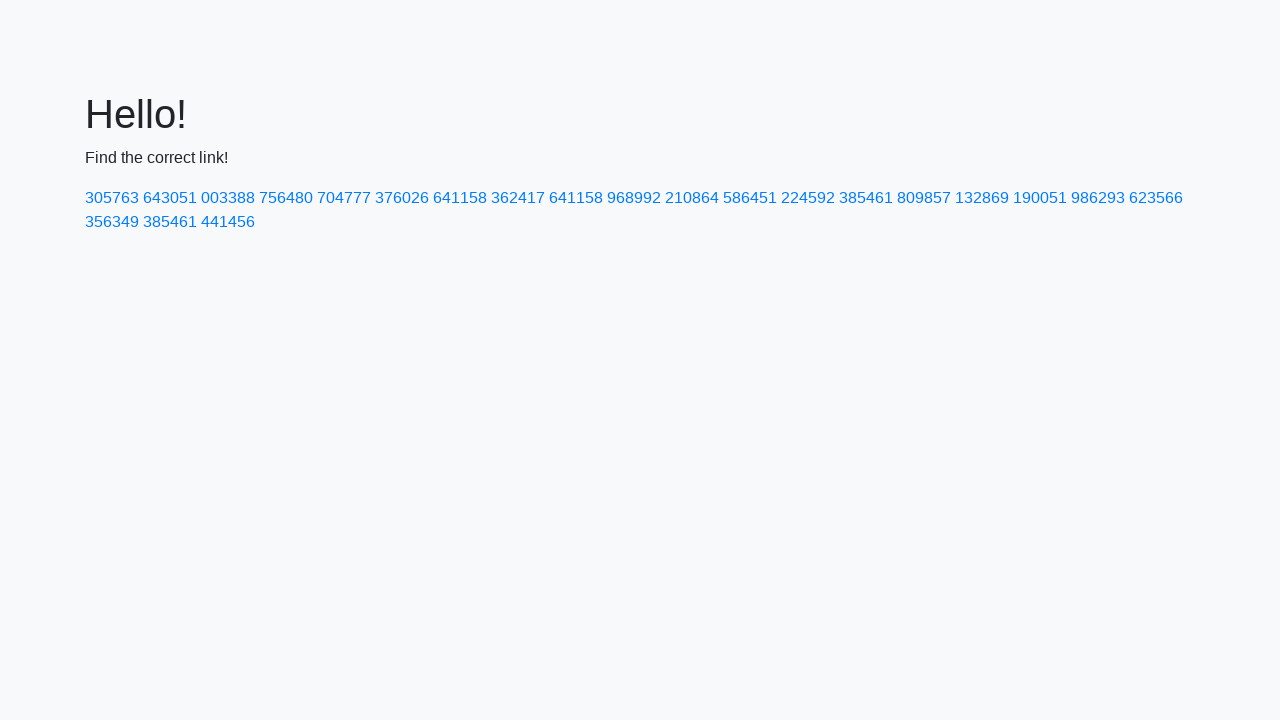

Clicked link with calculated text '224592' at (808, 198) on text=224592
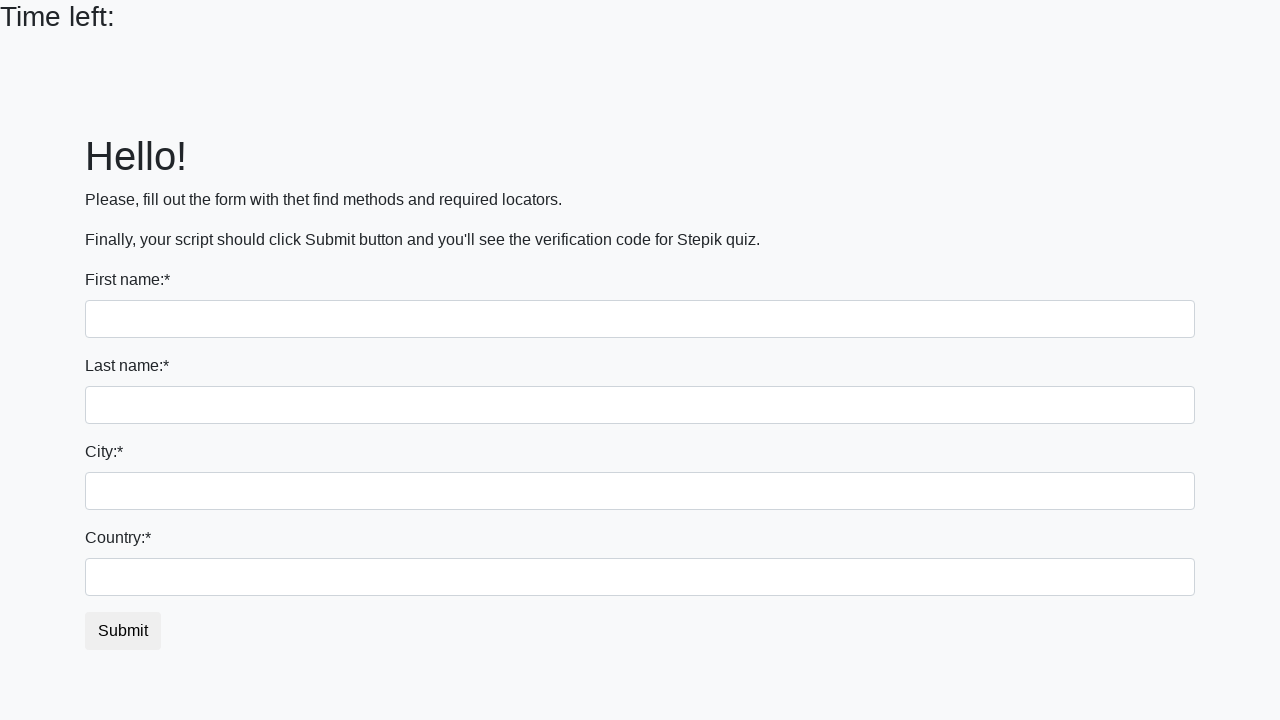

Filled first name field with 'Ivan' on input
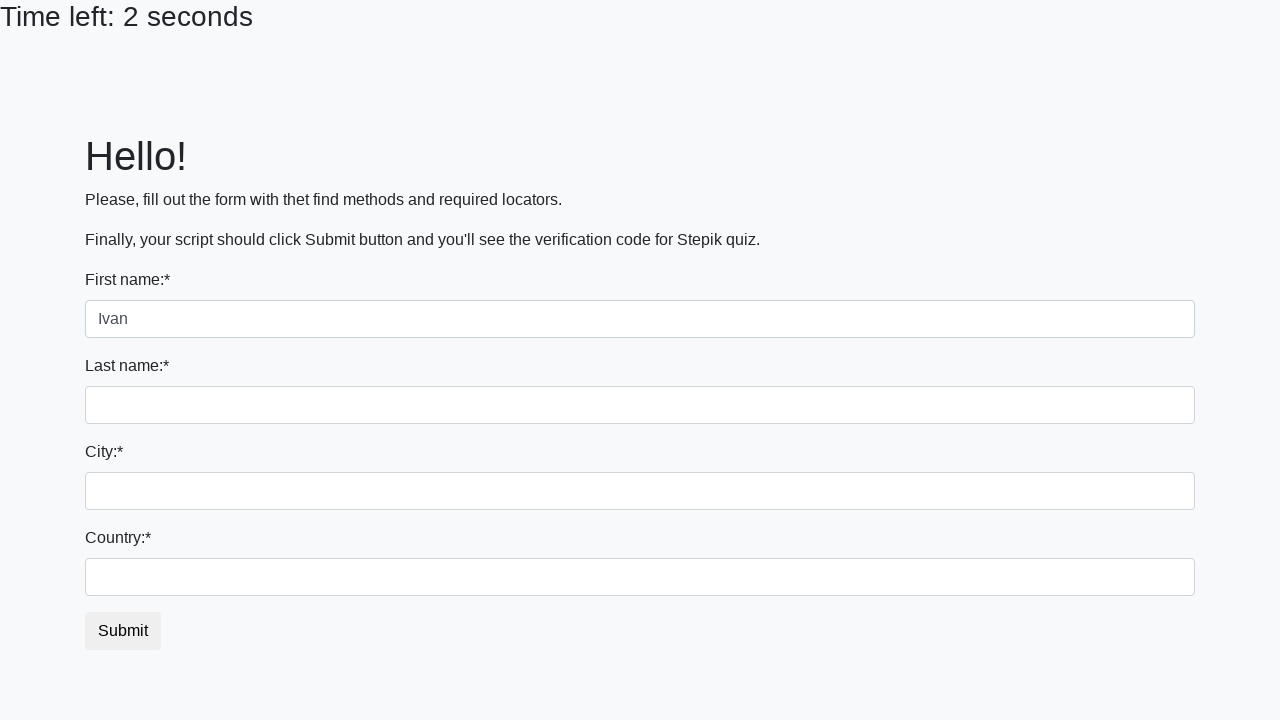

Filled last name field with 'Petrov' on input[name='last_name']
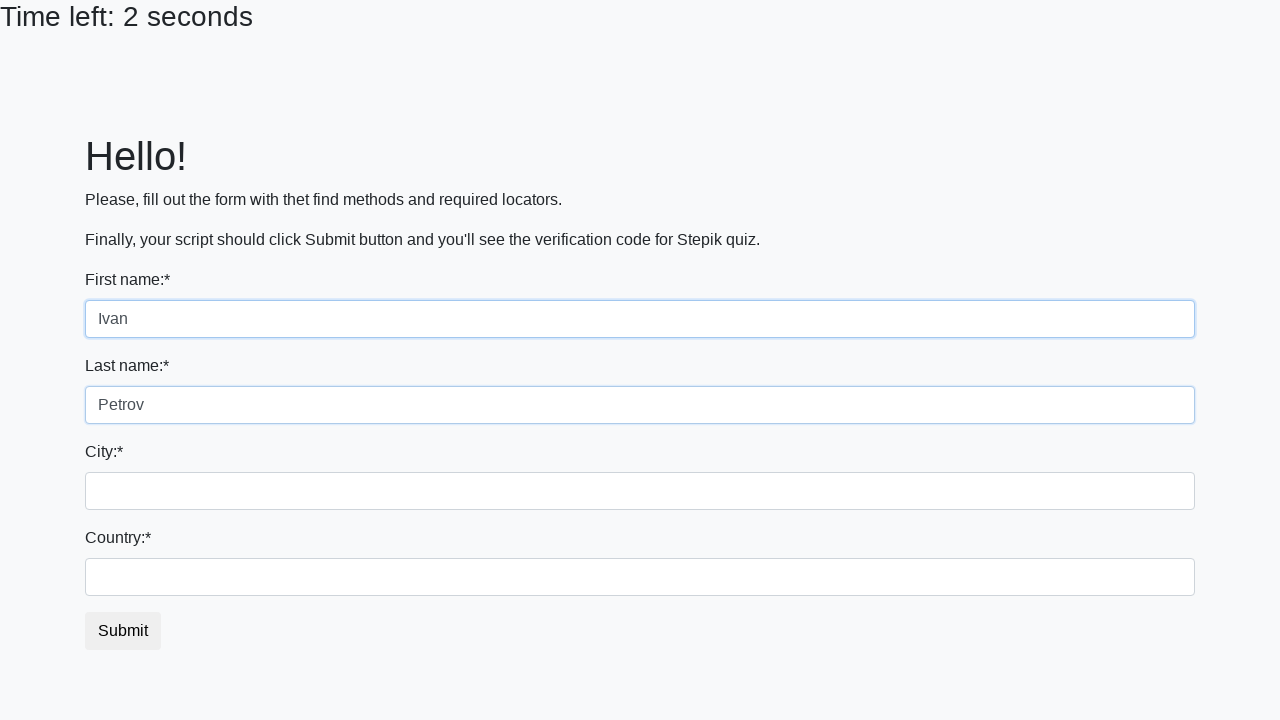

Filled city field with 'Smolensk' on .form-control.city
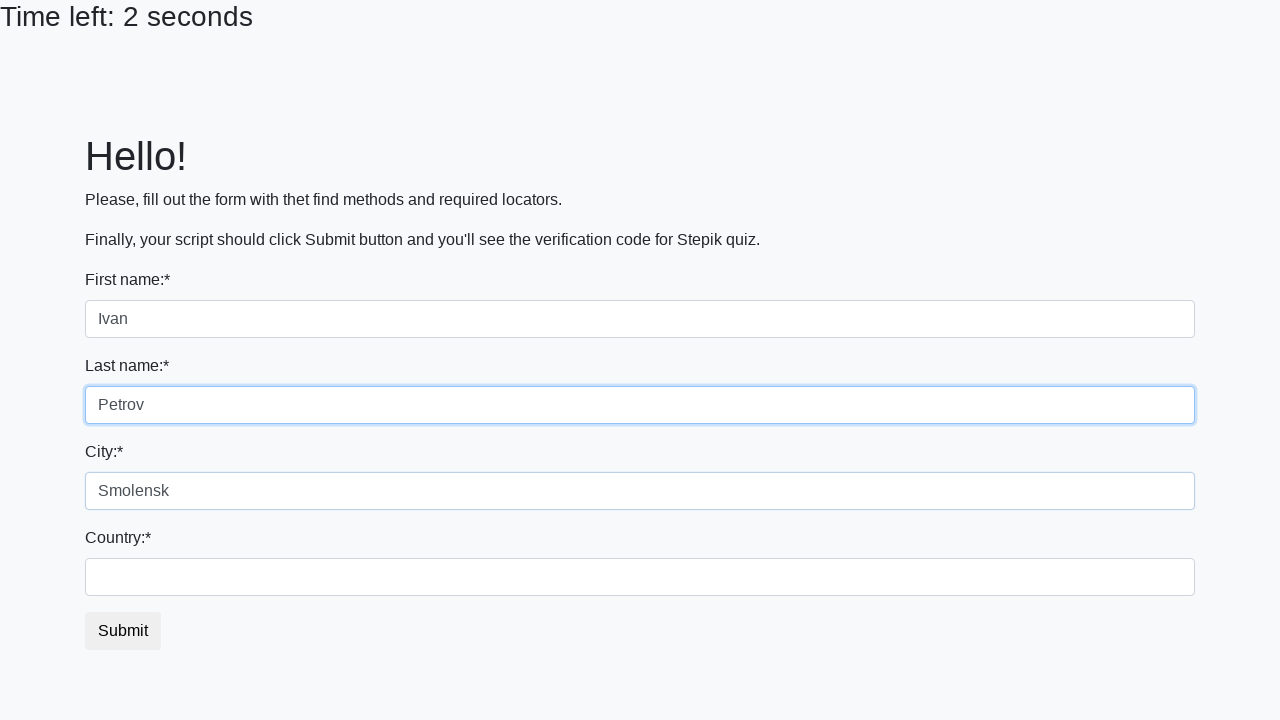

Filled country field with 'Russia' on #country
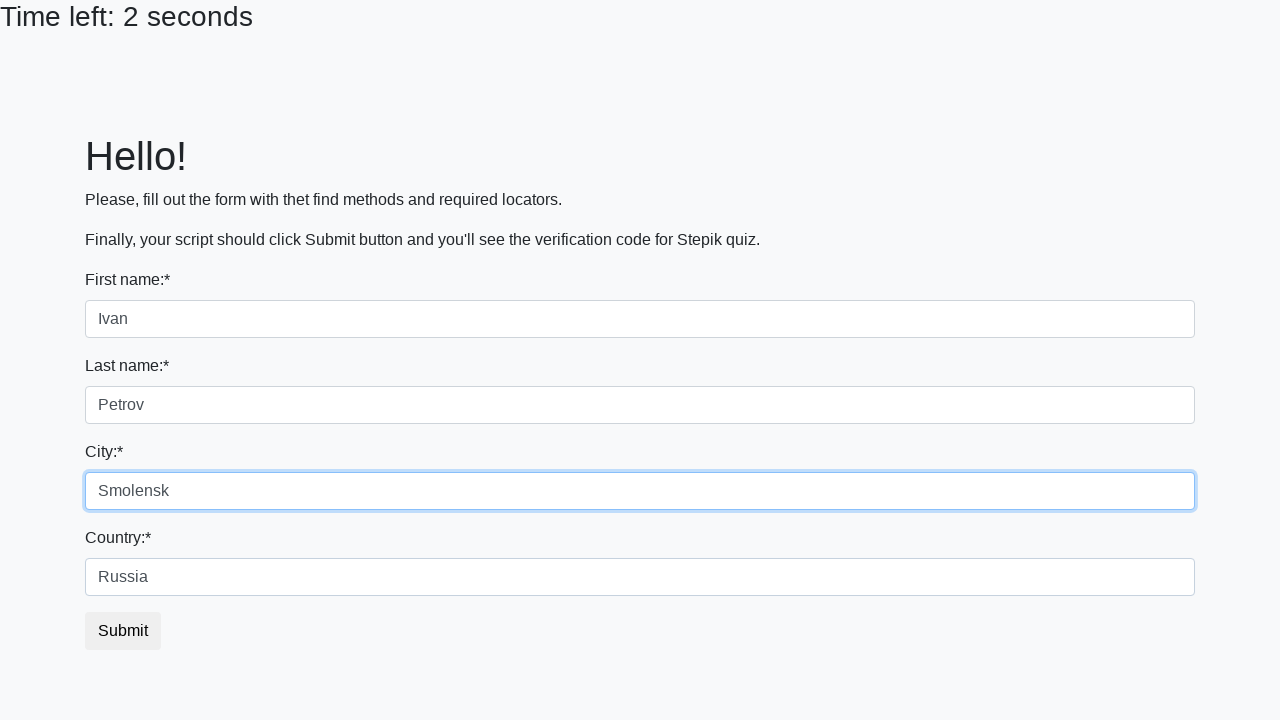

Clicked submit button to submit form at (123, 631) on button.btn
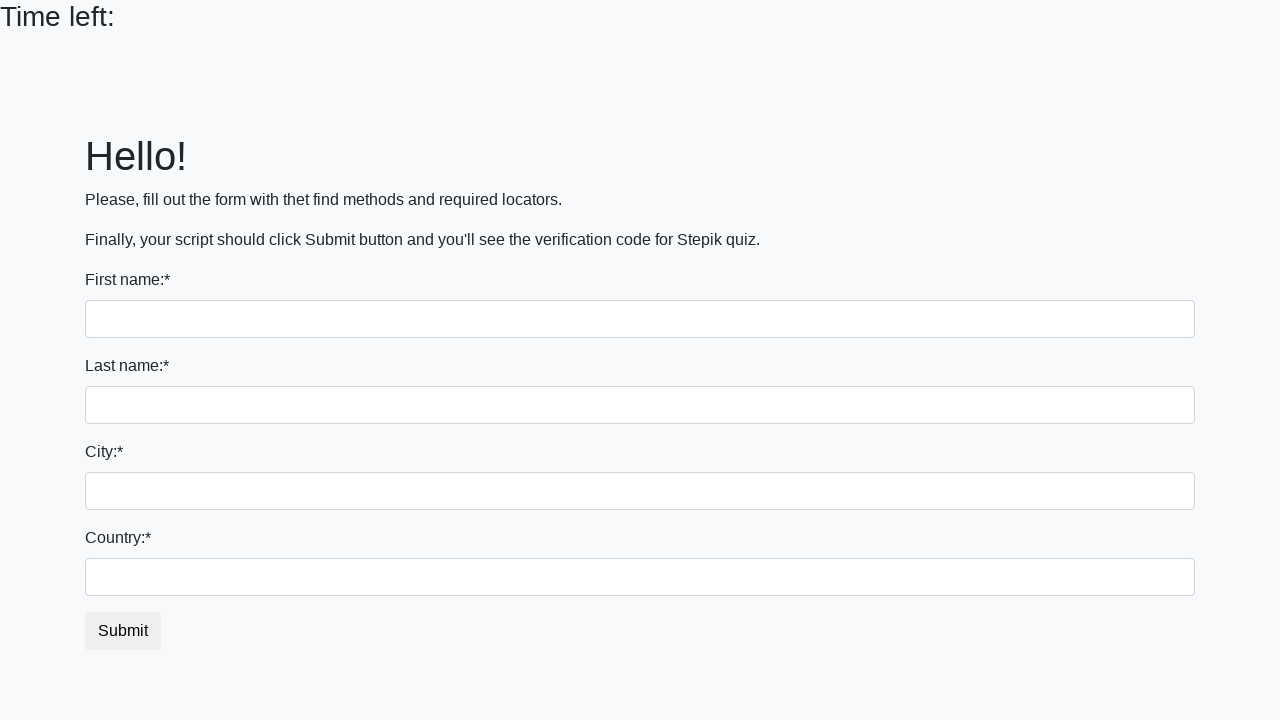

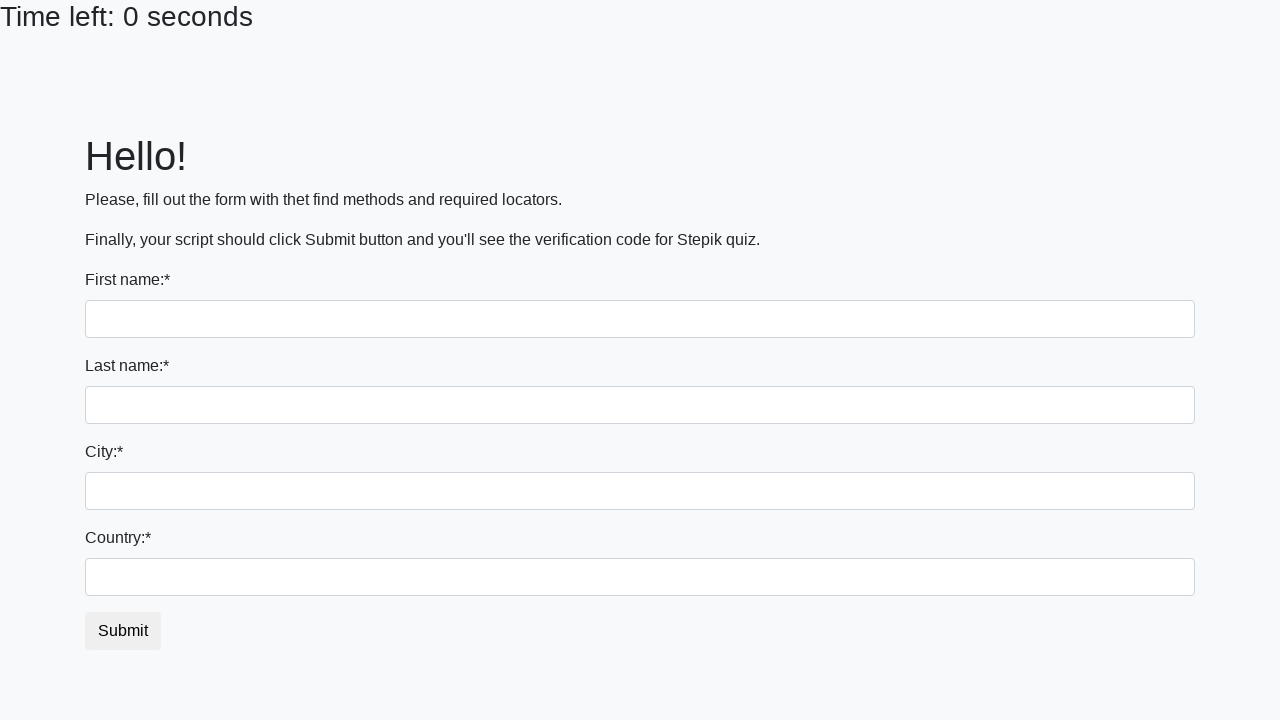